Tests window handling functionality by clicking a link that opens a new window/tab, switching to the new window to verify its content, and then switching back to the original window to verify navigation works correctly.

Starting URL: https://the-internet.herokuapp.com/windows

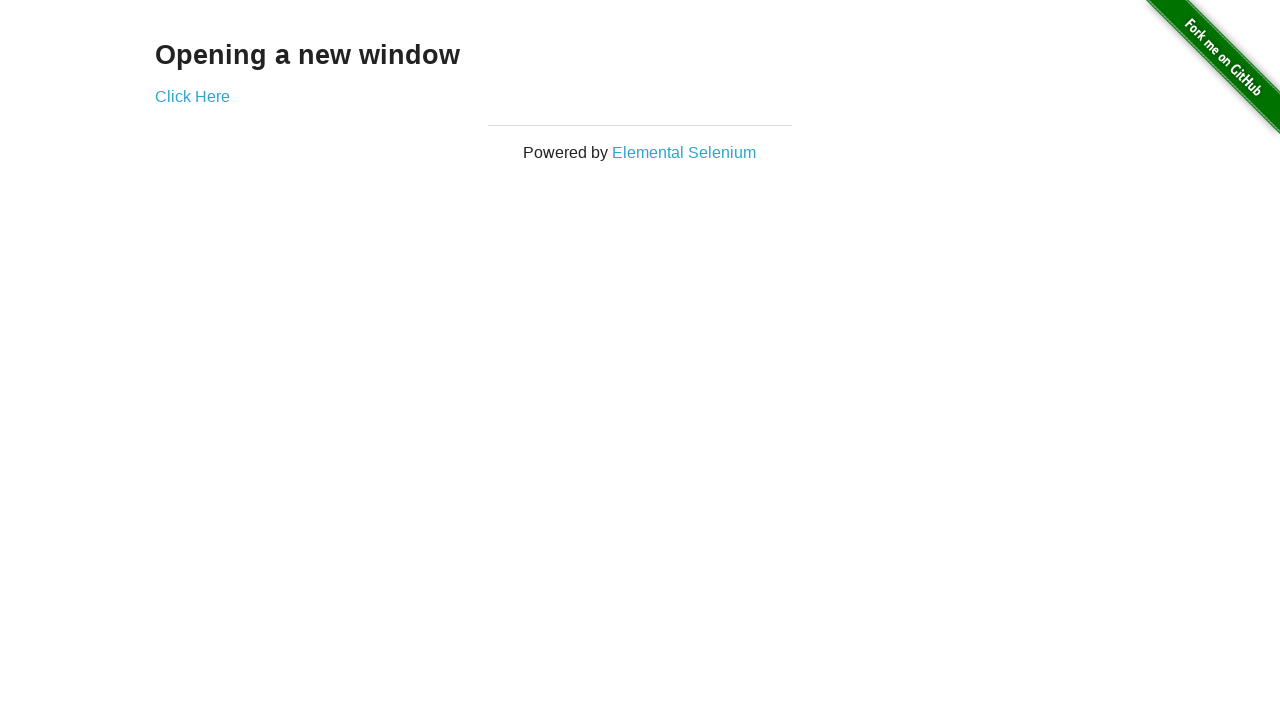

Verified page heading is 'Opening a new window'
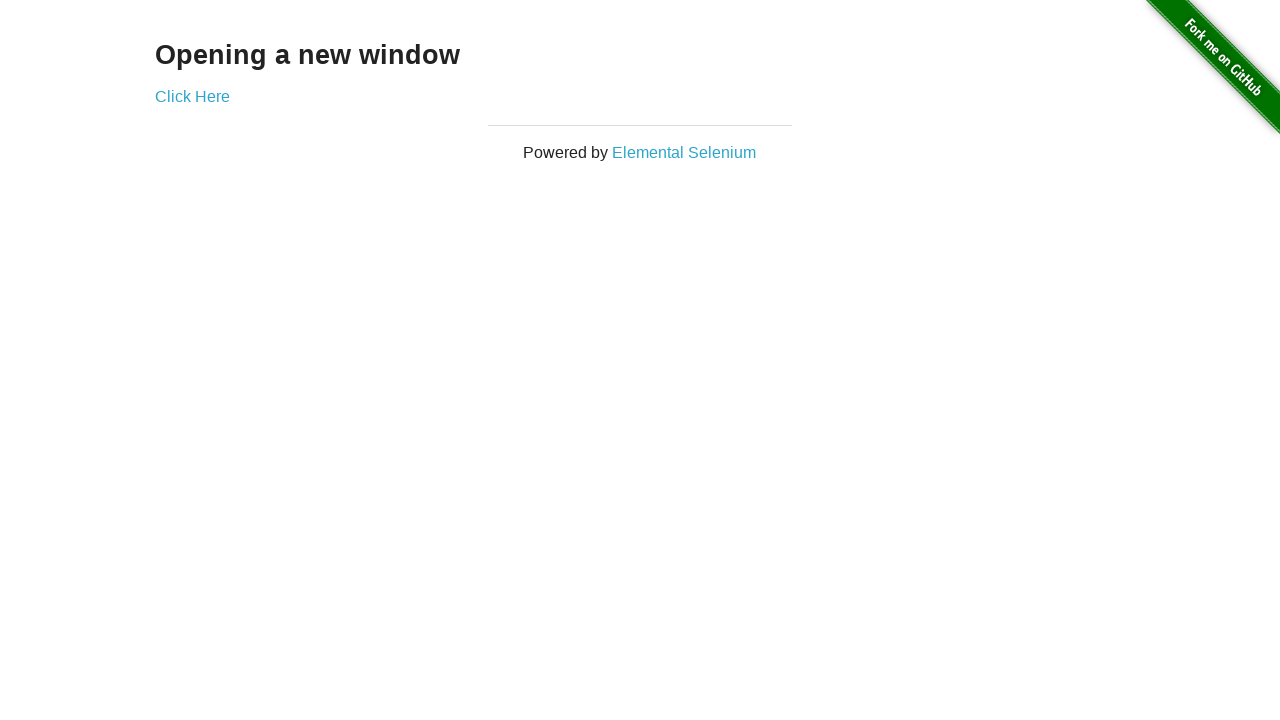

Verified page title is 'The Internet'
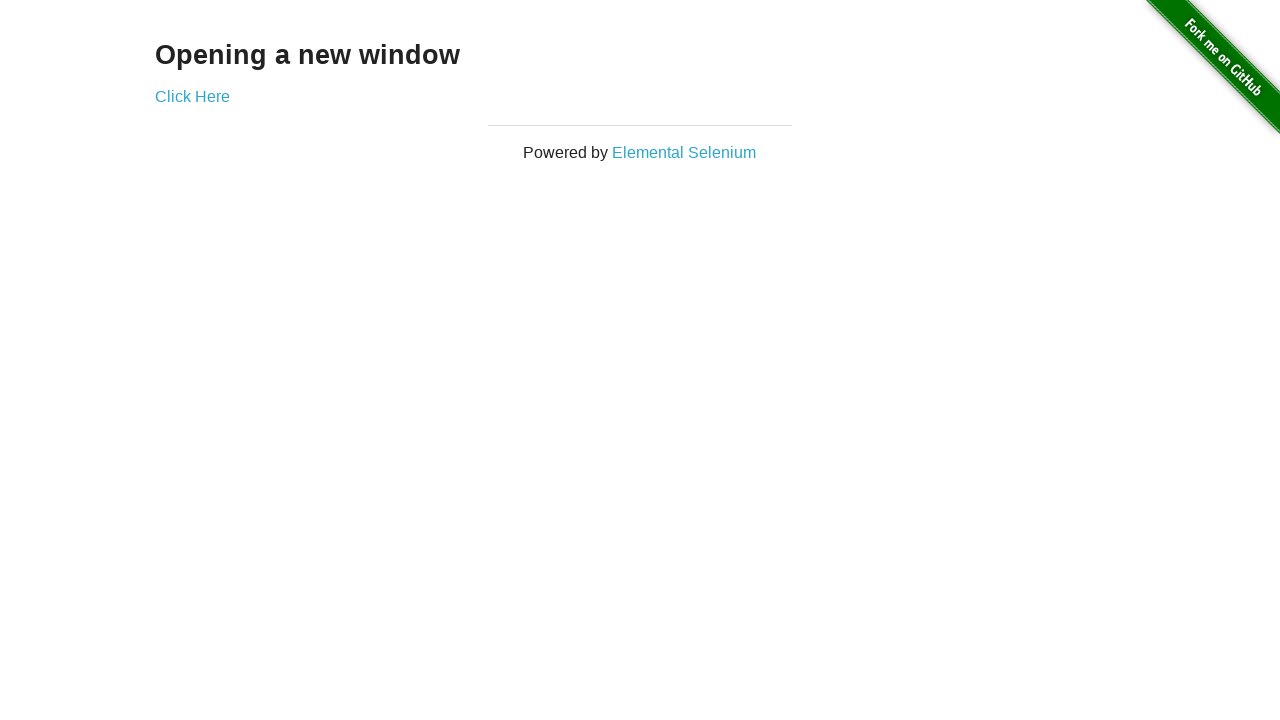

Clicked 'Click Here' link to open new window/tab at (192, 96) on text=Click Here
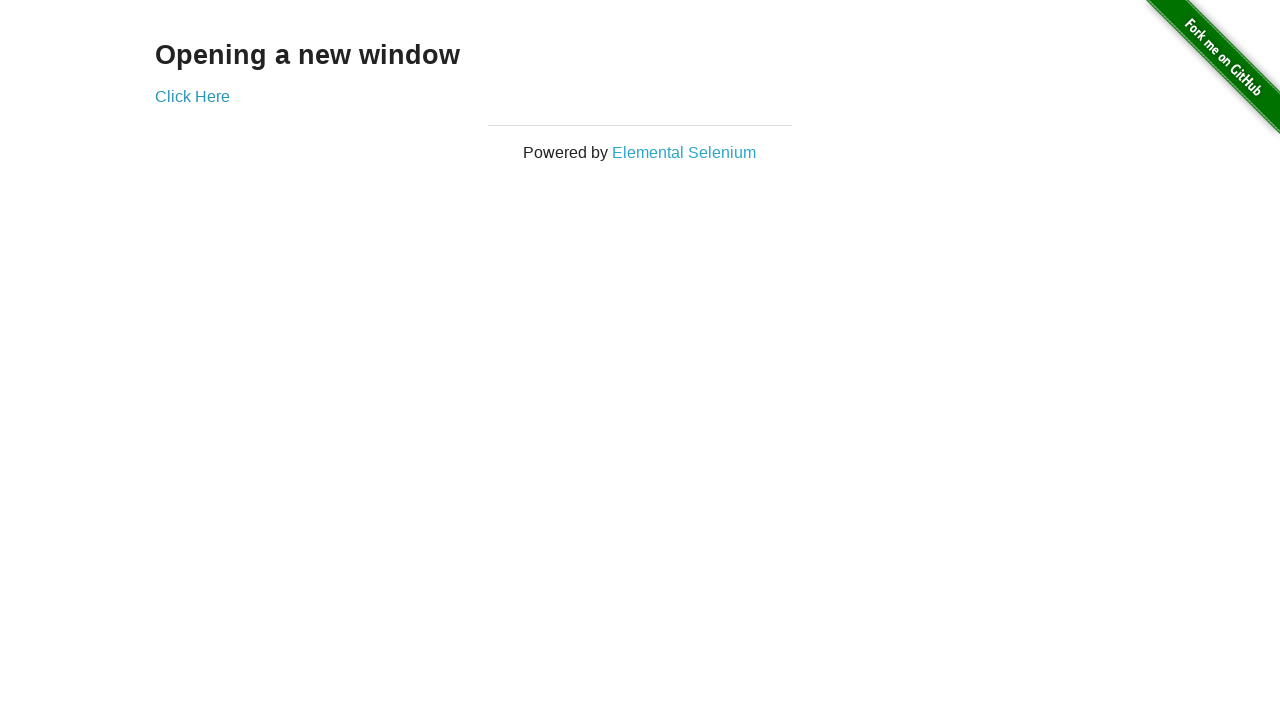

New window loaded and ready
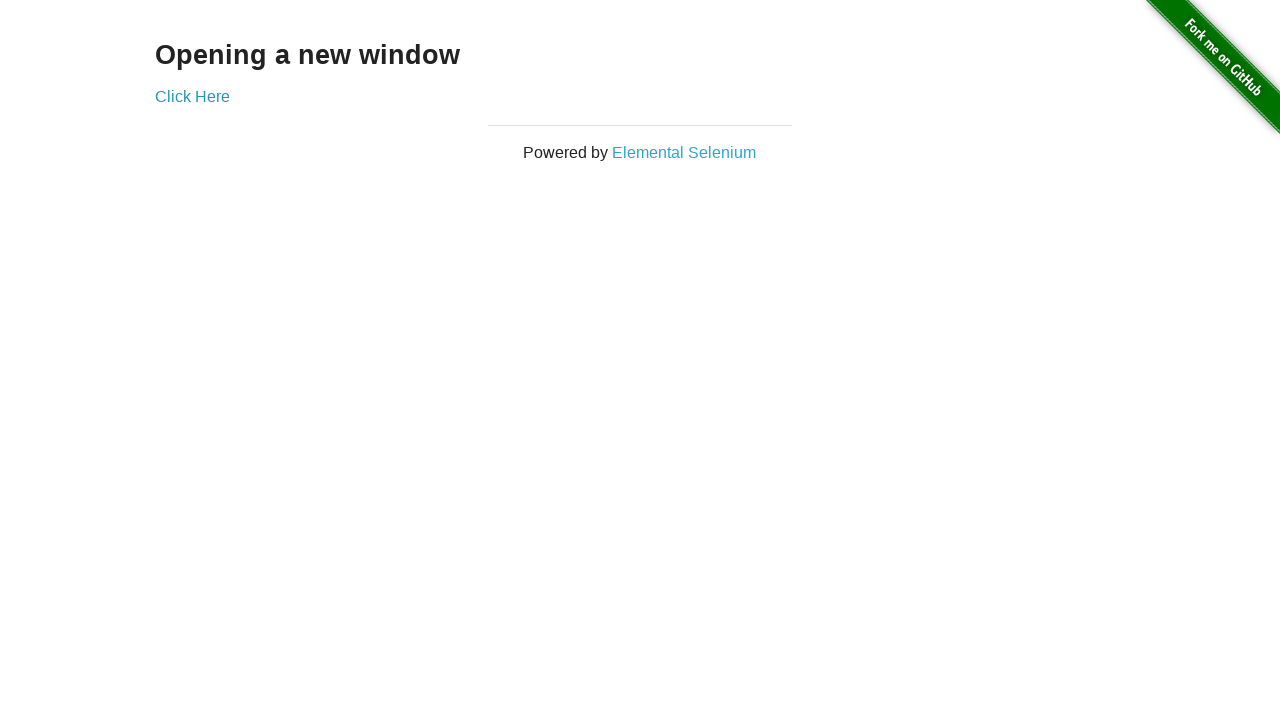

Verified new window title is 'New Window'
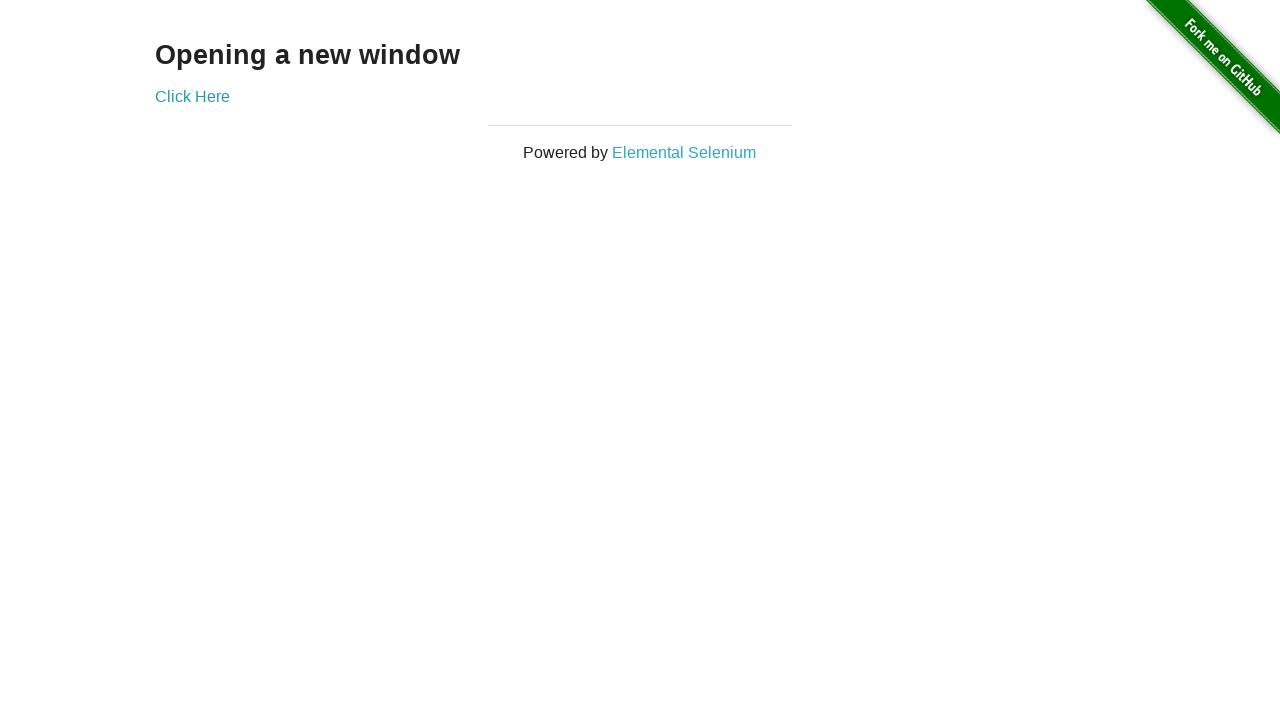

Verified new window heading is 'New Window'
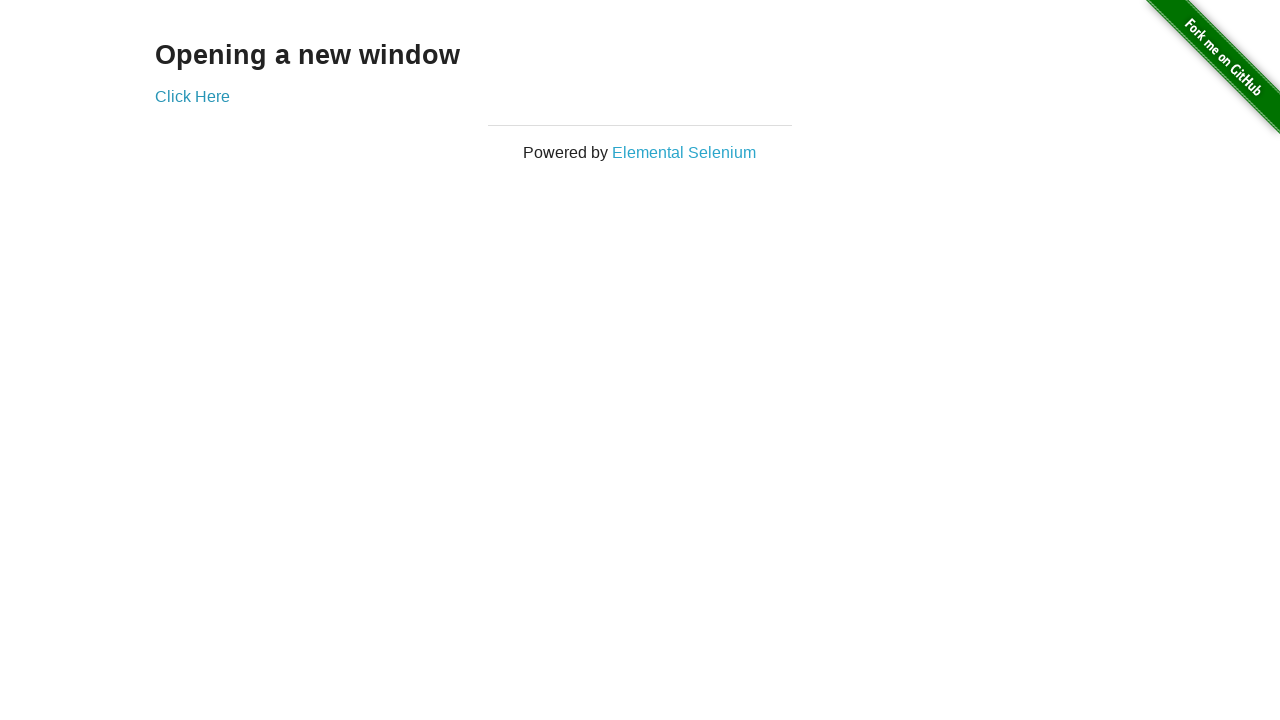

Switched back to original window and verified title is 'The Internet'
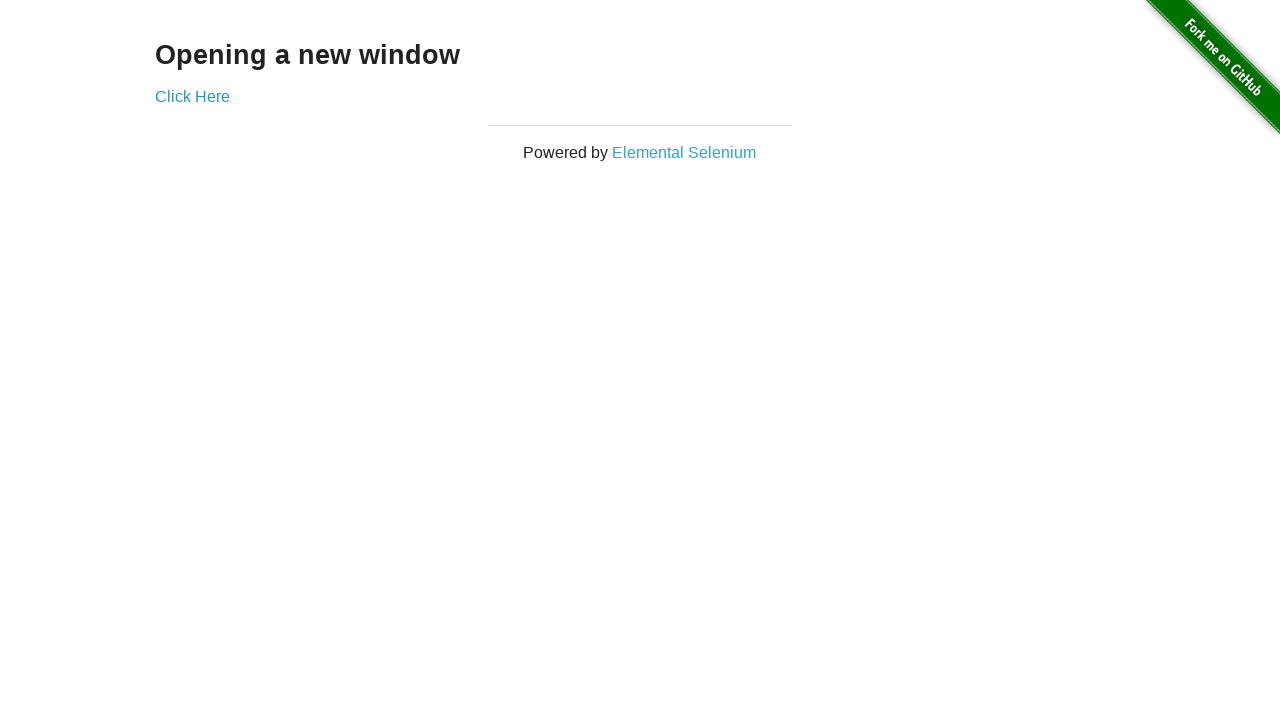

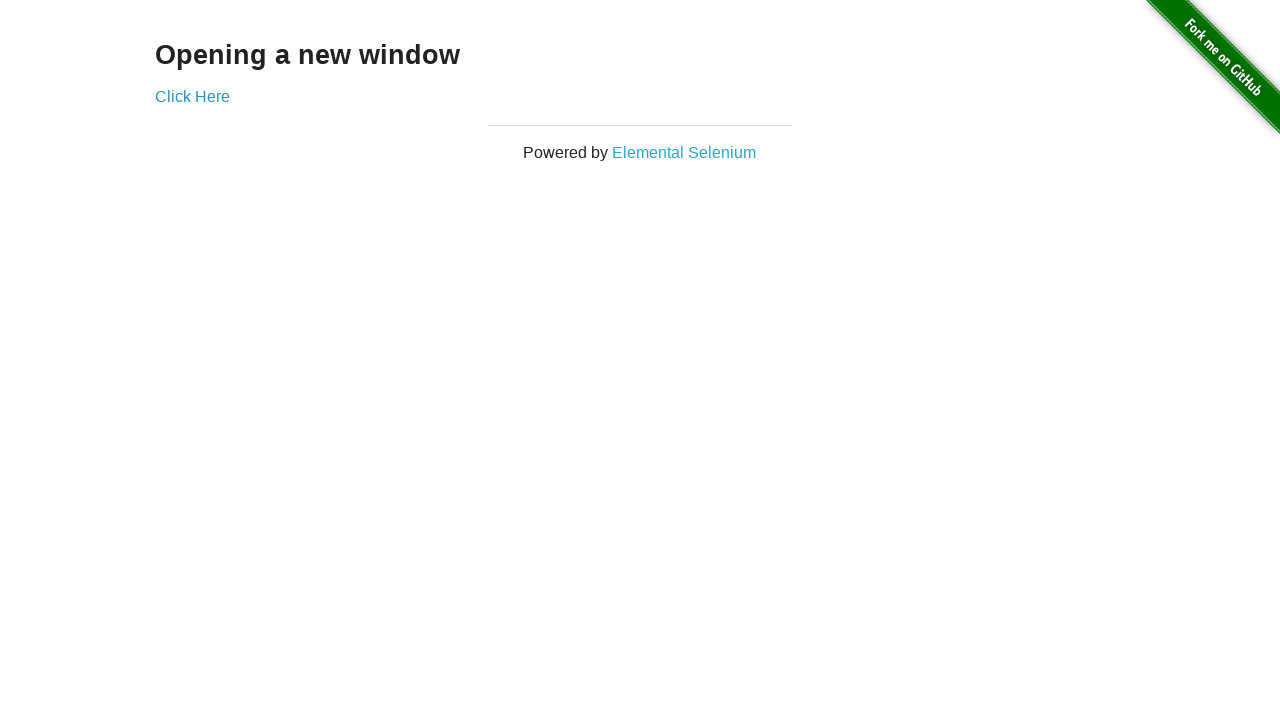